Tests the contact form functionality by clicking the "Kontakt" button, filling out the contact form with country selection, email, subject, and message fields, then submitting the form and verifying the success message appears.

Starting URL: https://k.xid.ee

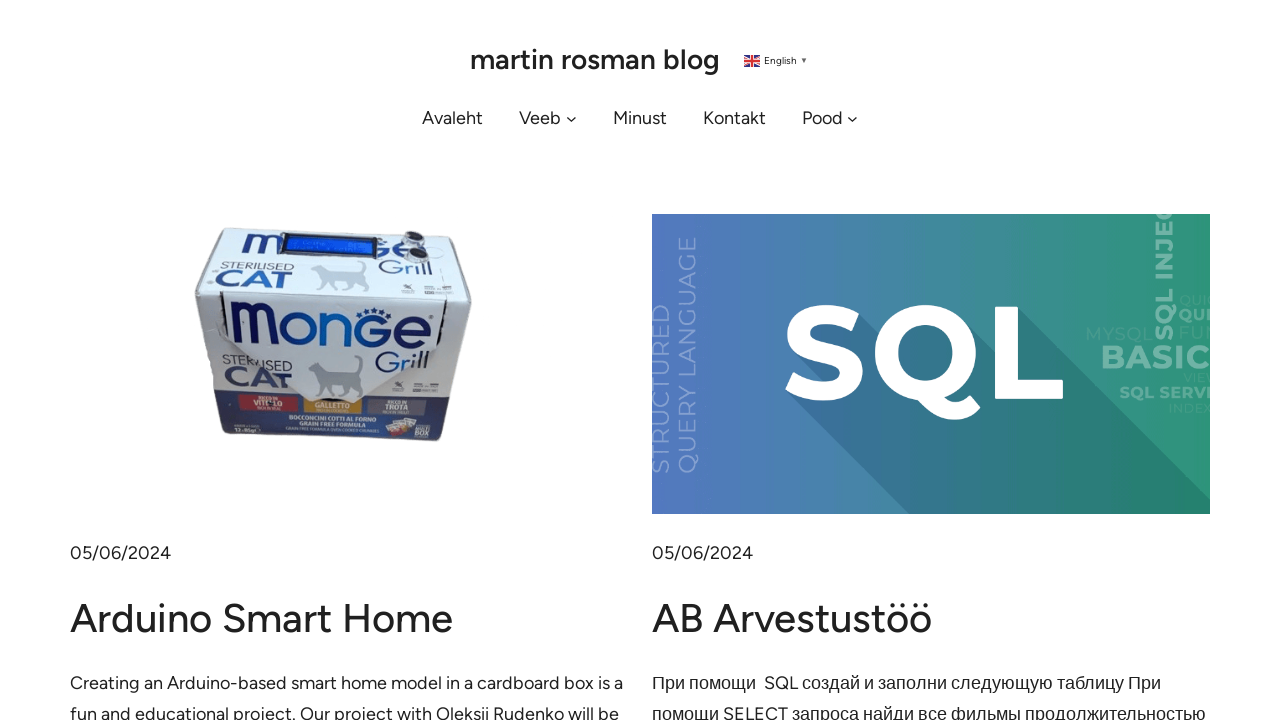

Page loaded and network idle state reached
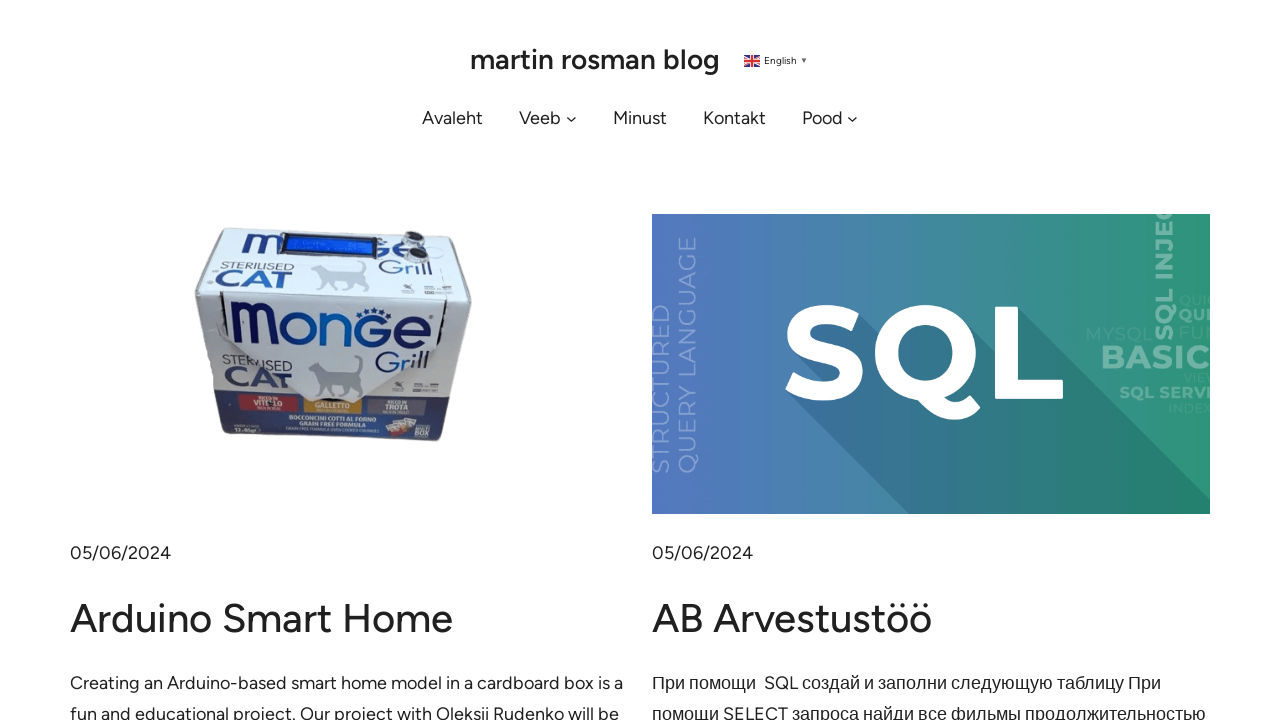

Clicked the 'Kontakt' button to open contact form at (734, 118) on text=Kontakt
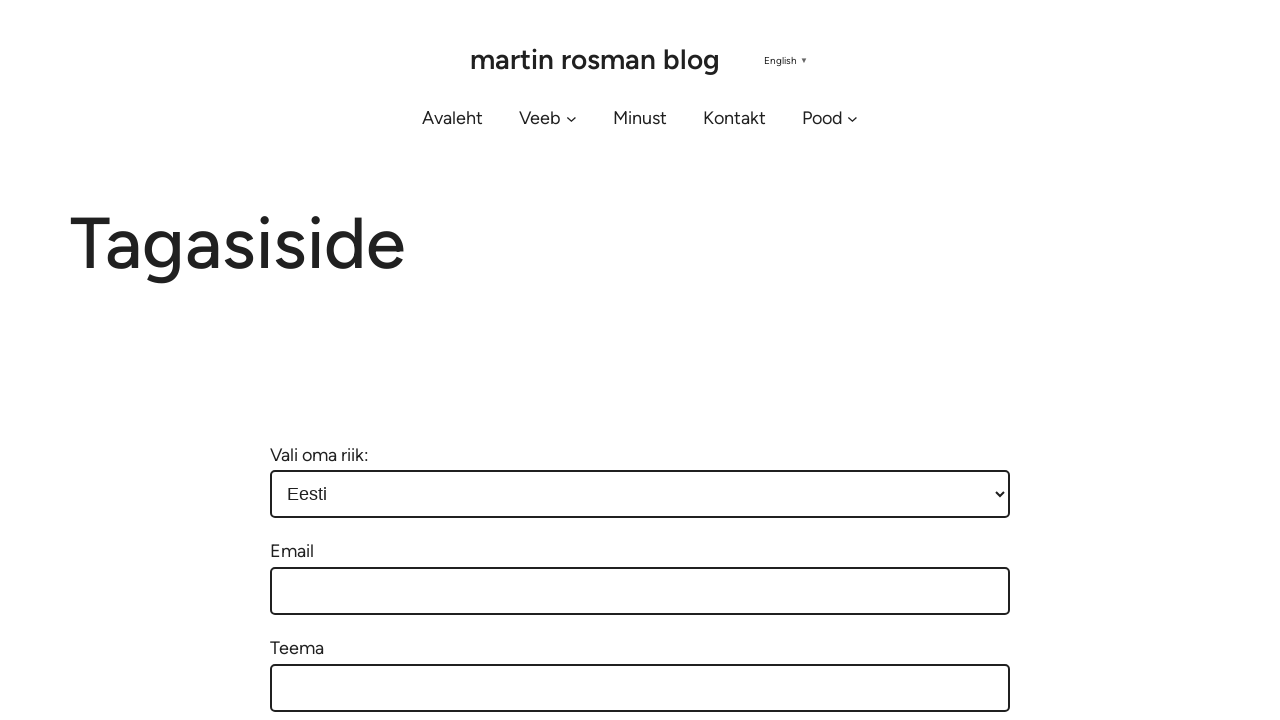

Contact form dropdown loaded
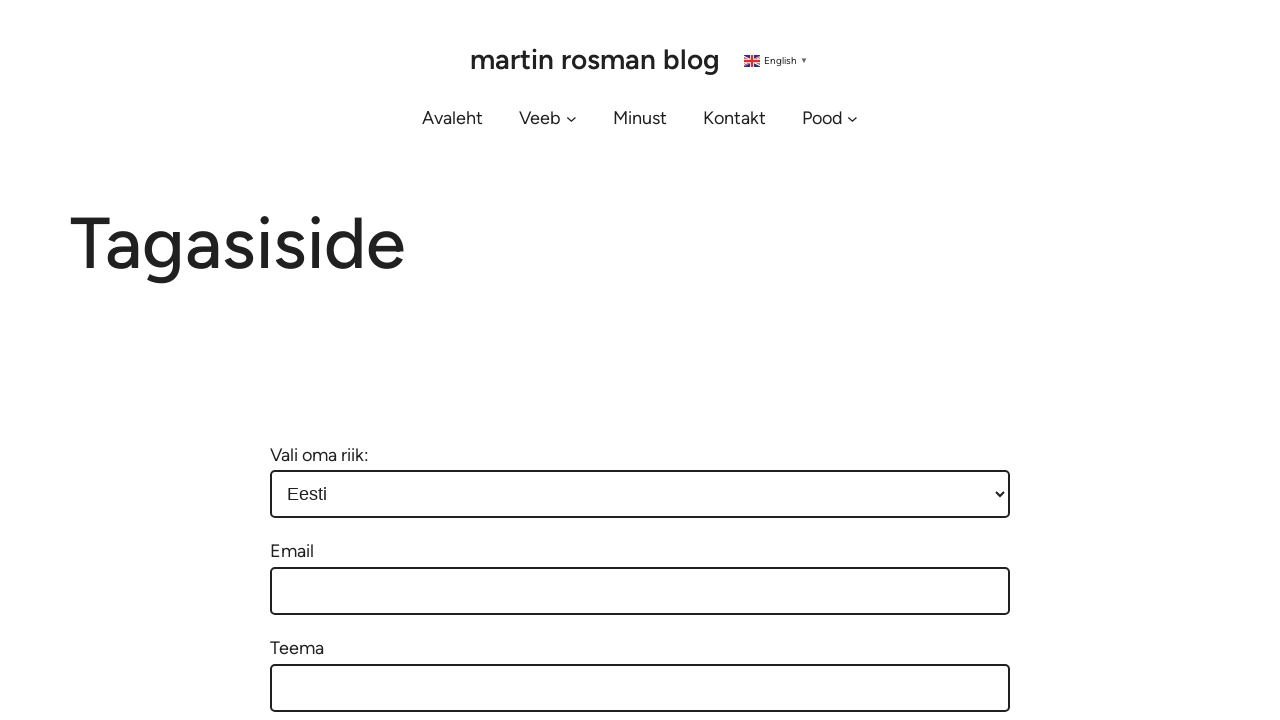

Selected 'Eesti' from country dropdown on [name='menu-655']
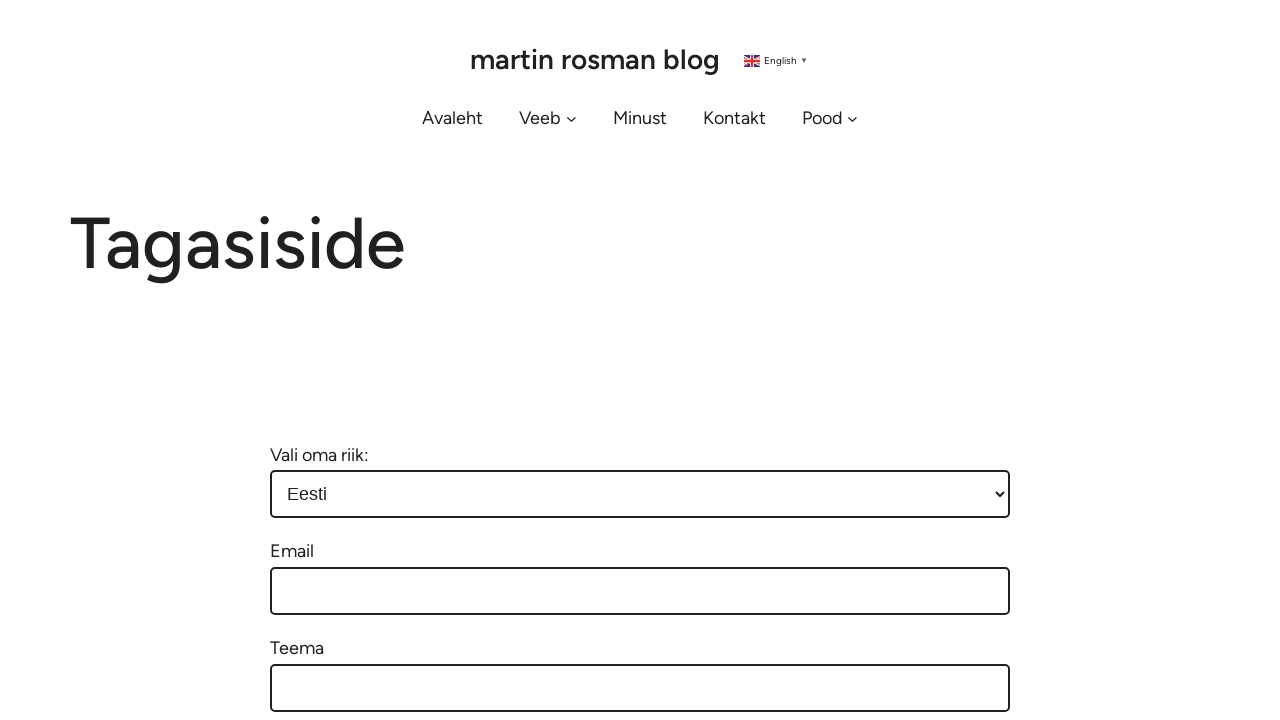

Filled email field with test email address on [name='your-email']
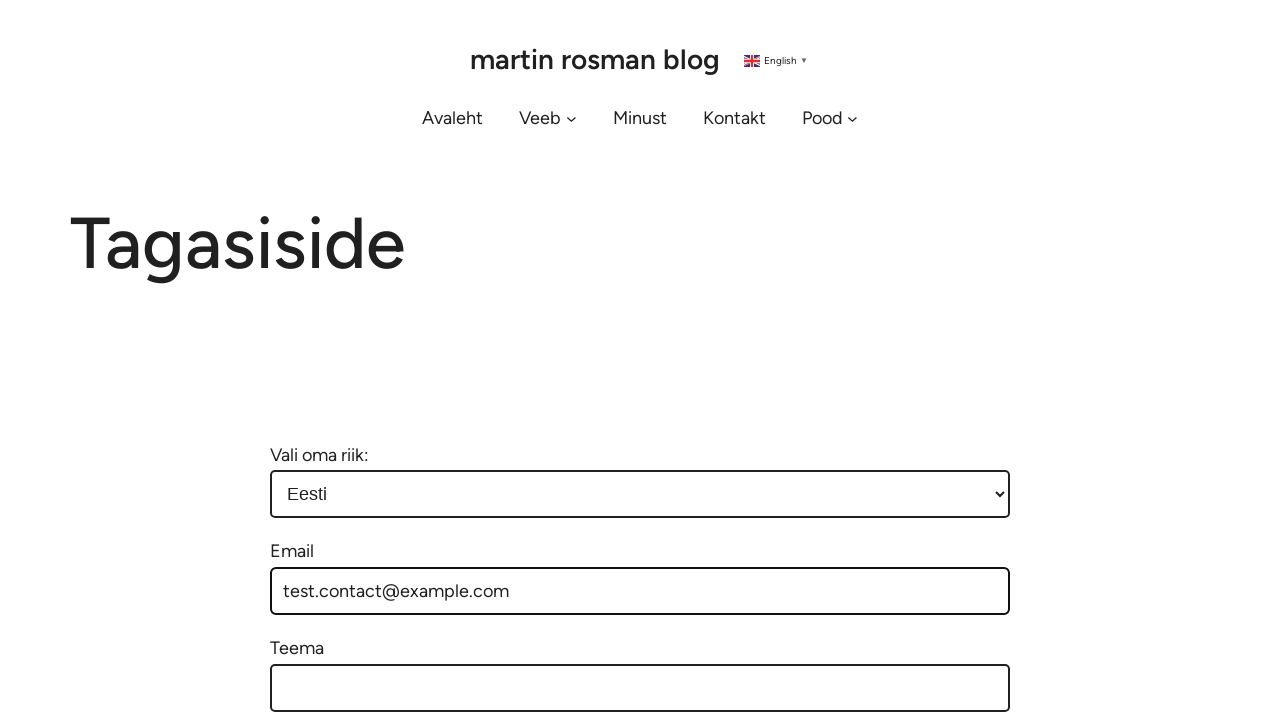

Filled subject field with test inquiry on [name='your-subject']
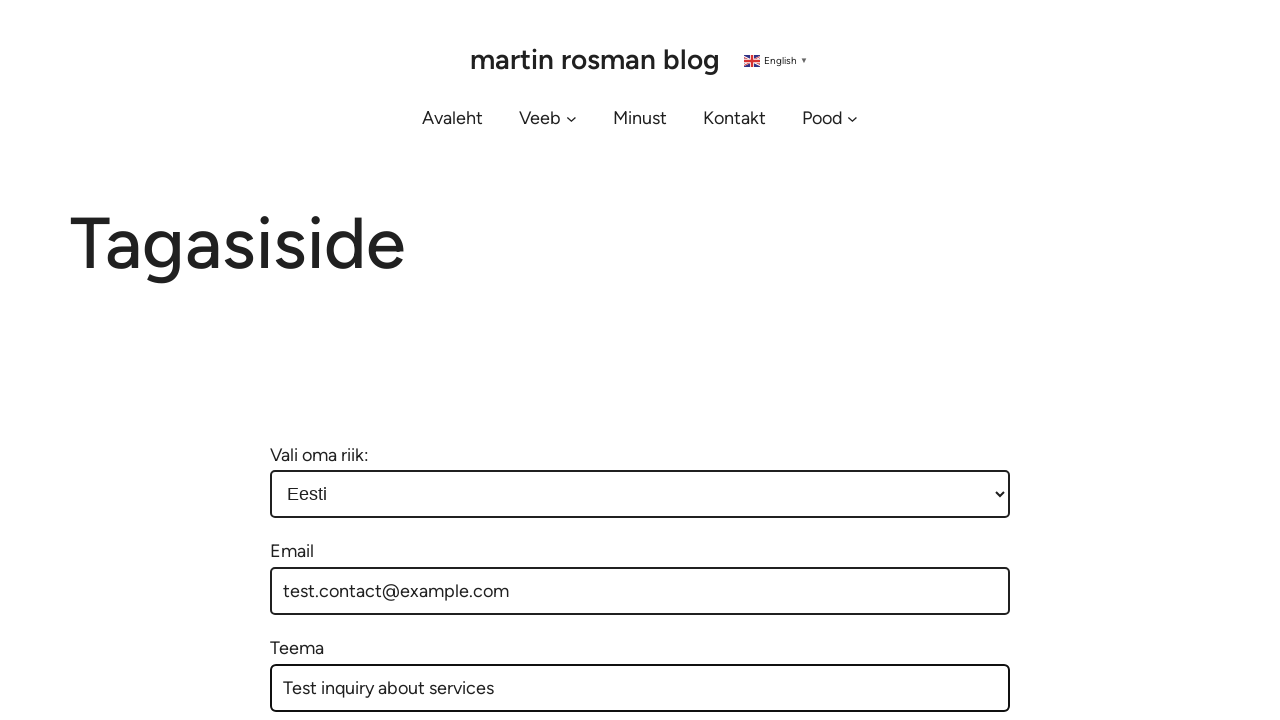

Filled message field with test message on [name='your-message']
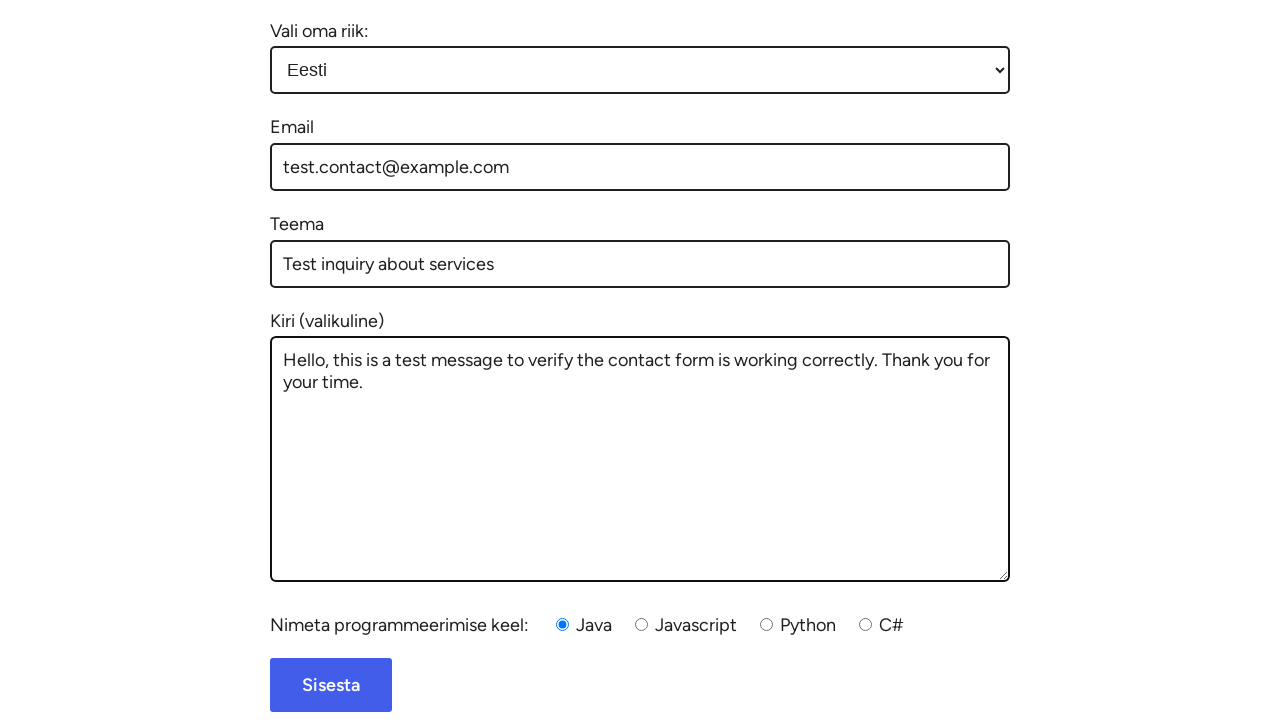

Clicked submit button to send contact form at (331, 685) on input.wpcf7-form-control.wpcf7-submit
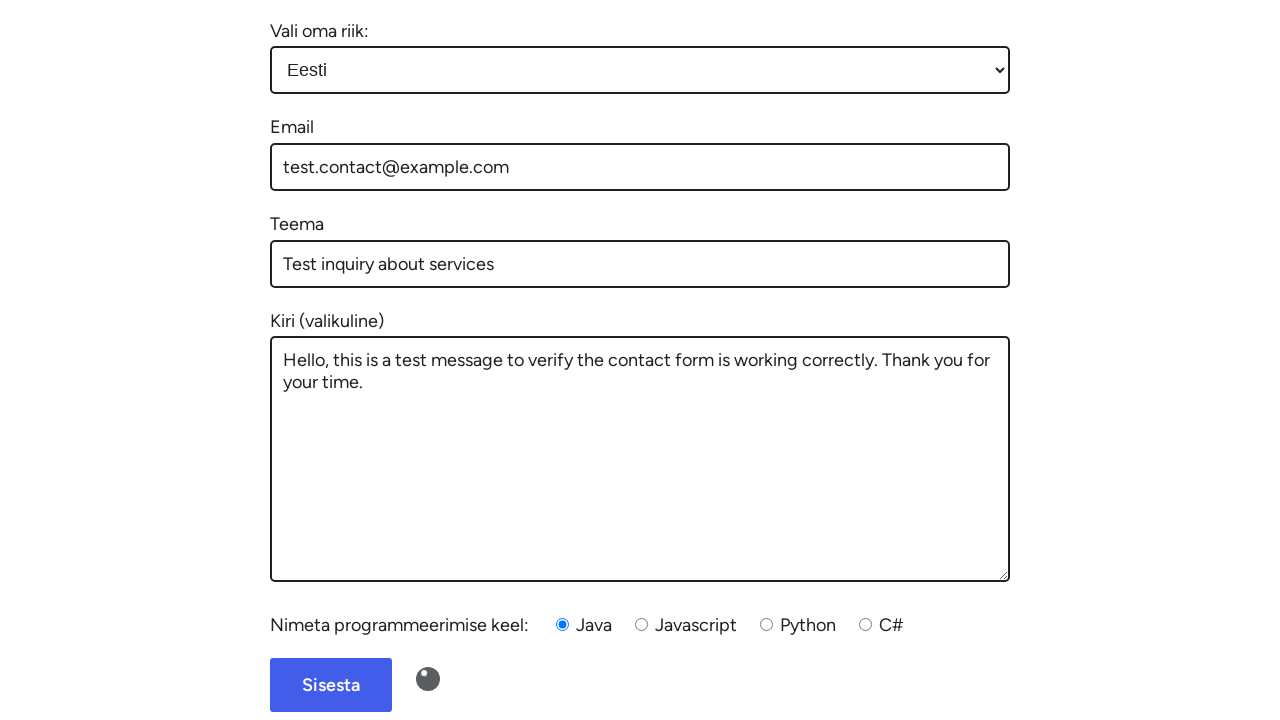

Success message appeared confirming form submission
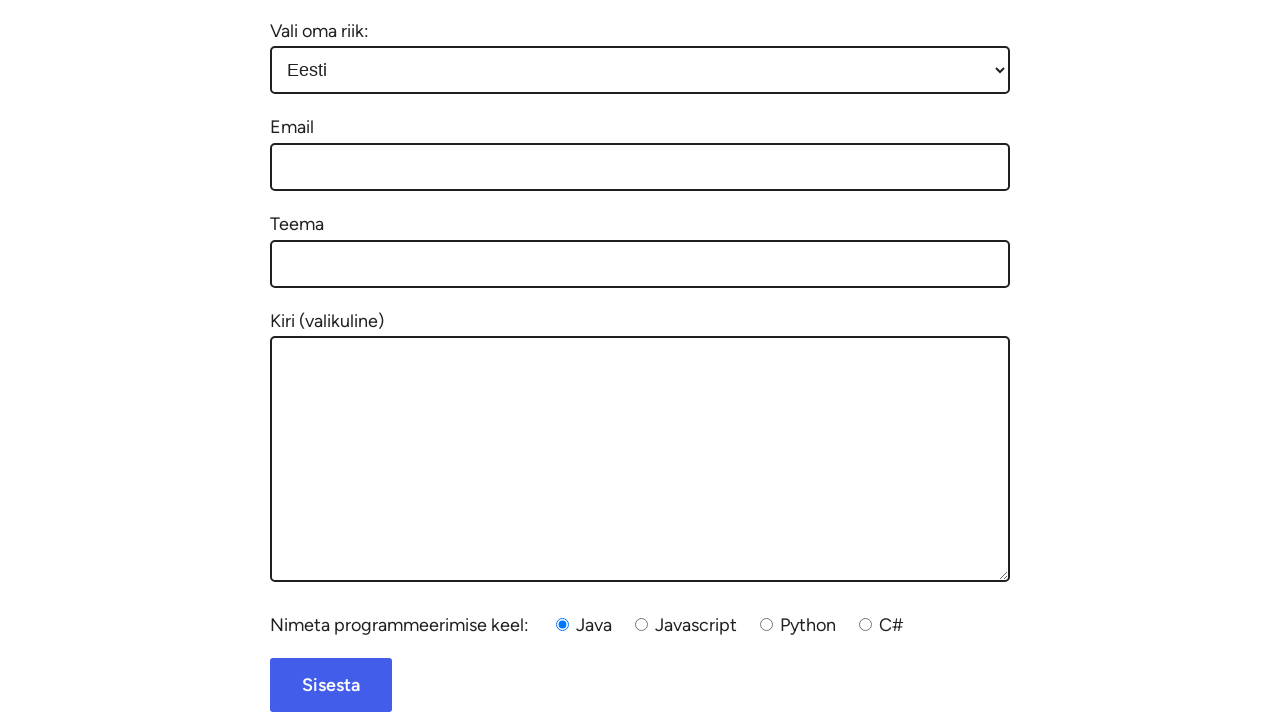

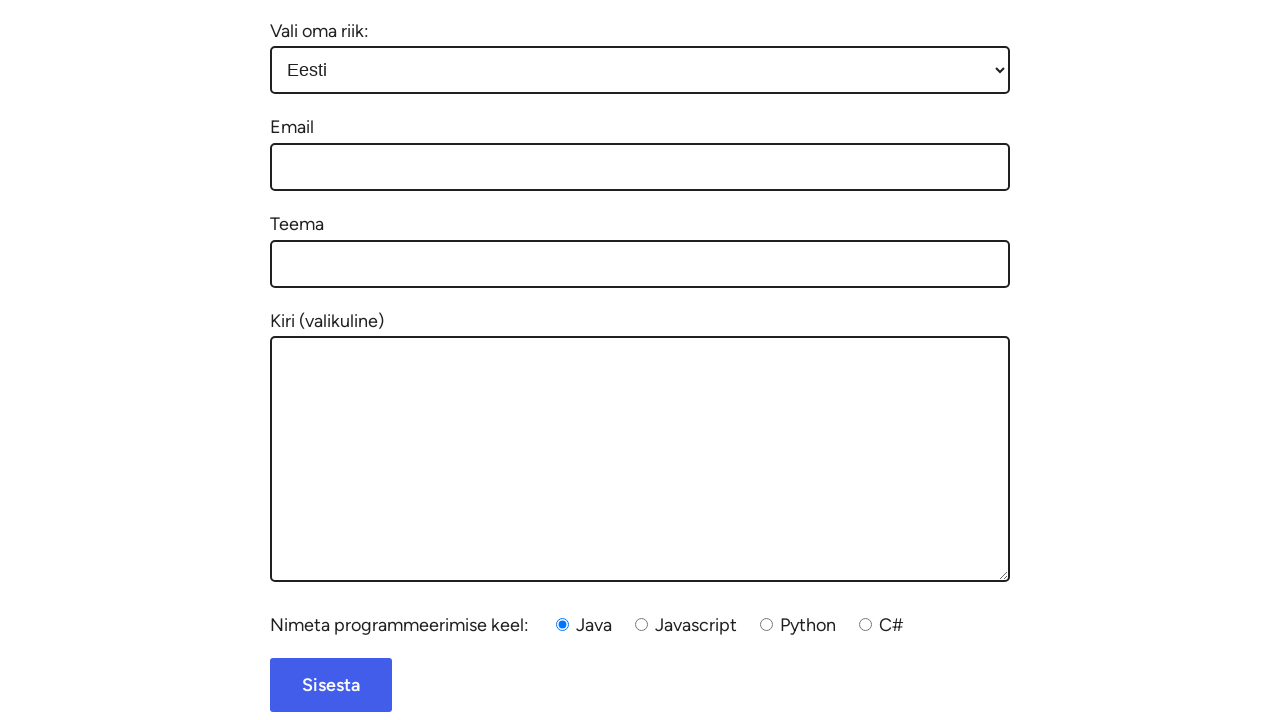